Tests that the Verity website homepage contains the text "Nossas soluções" (Our solutions in Portuguese), verifying that the solutions section is visible.

Starting URL: https://verity.com.br

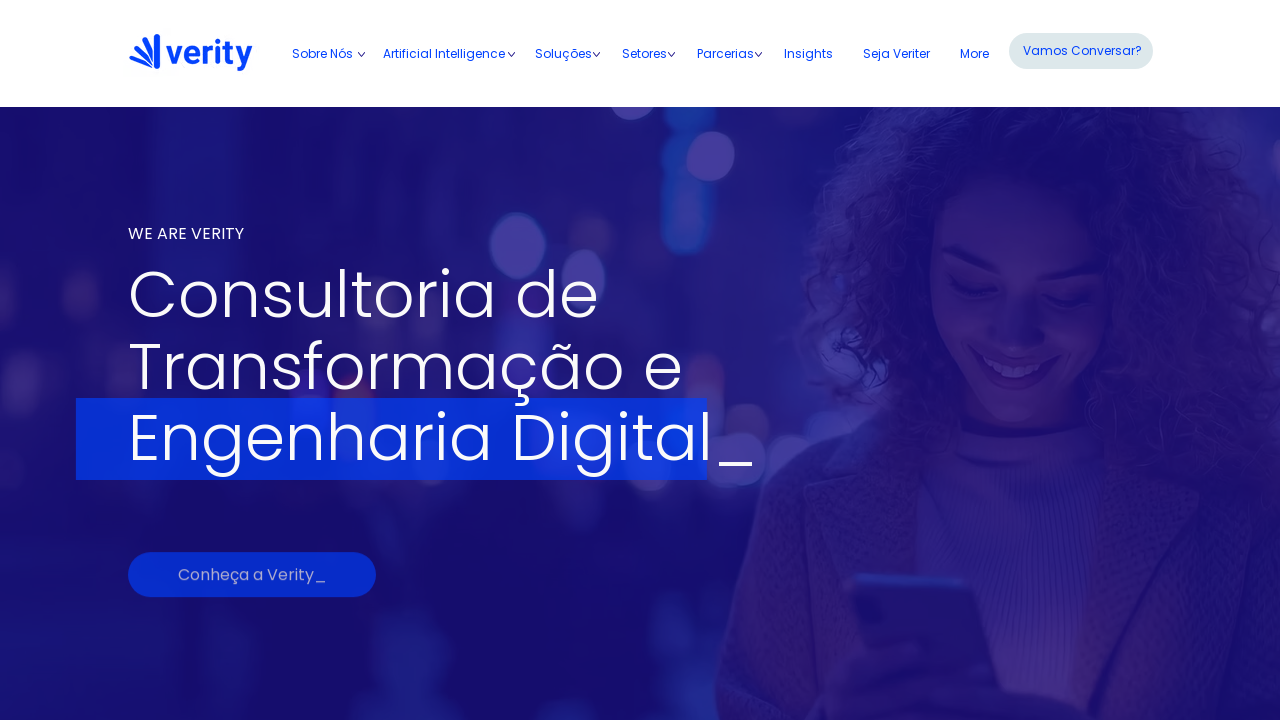

Navigated to Verity website homepage
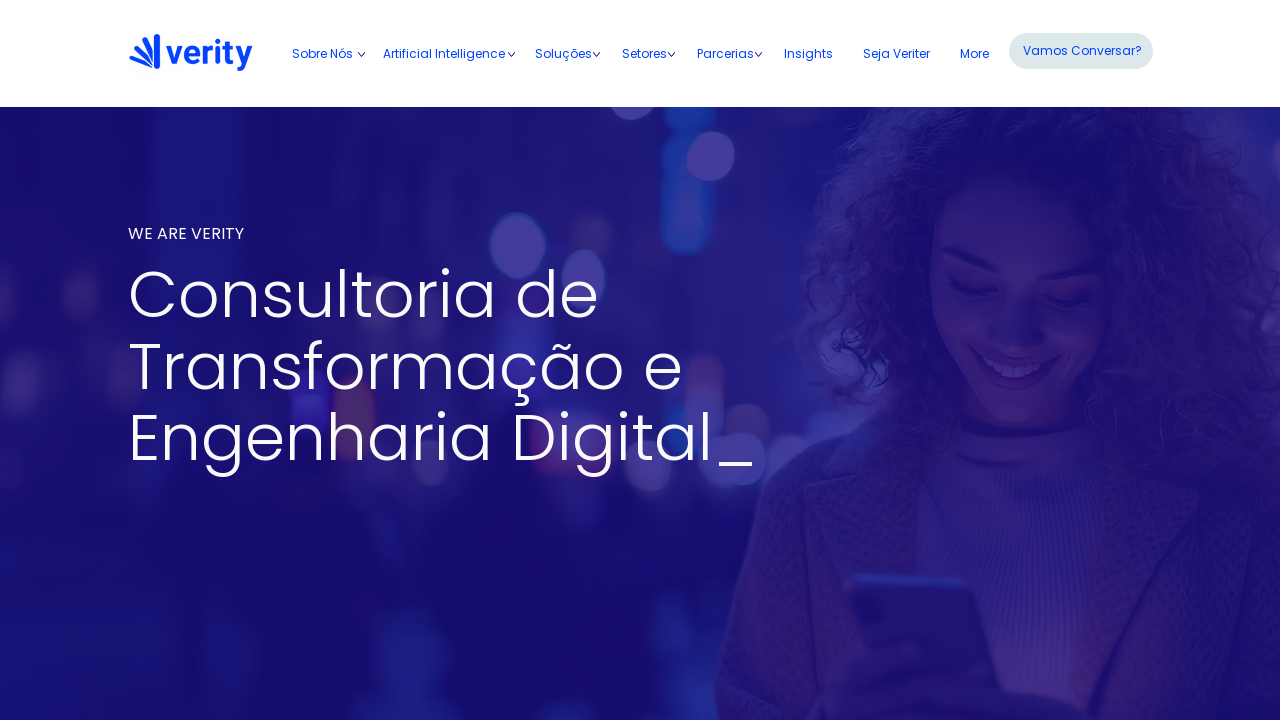

Waited for 'Nossas soluções' (Our solutions) text to appear on the page
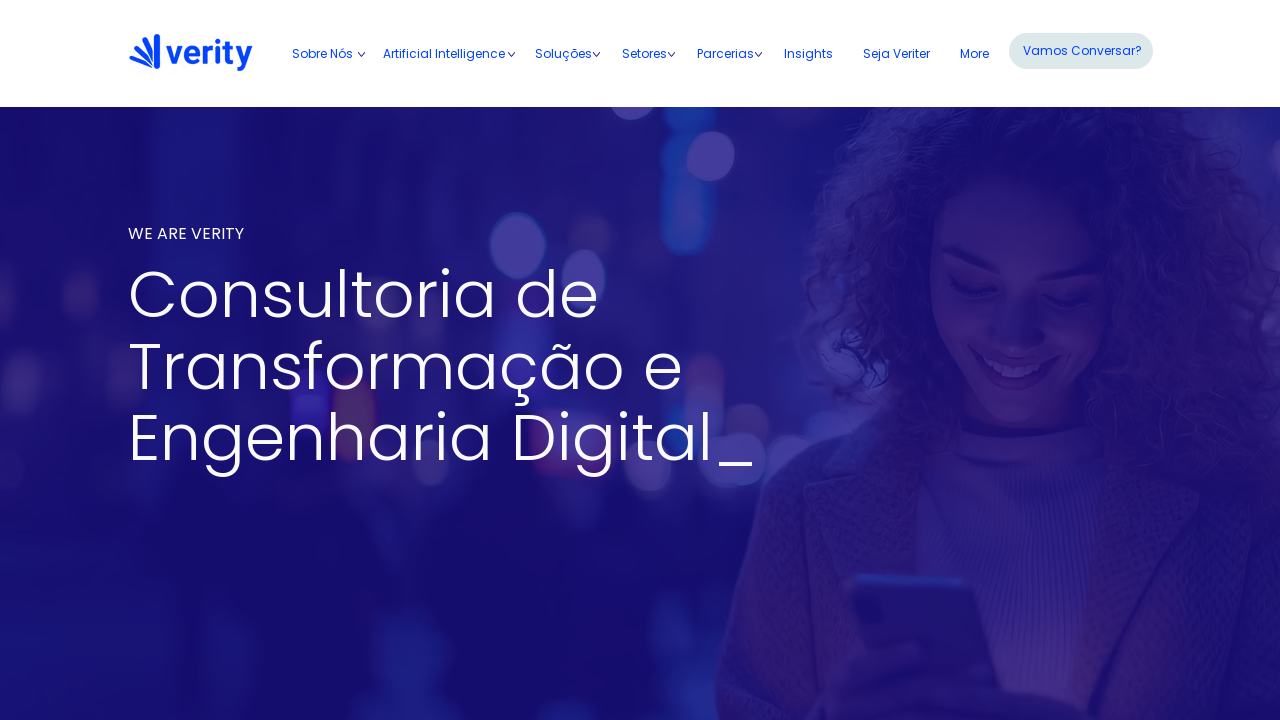

Verified that 'Nossas soluções' text is visible on the solutions section
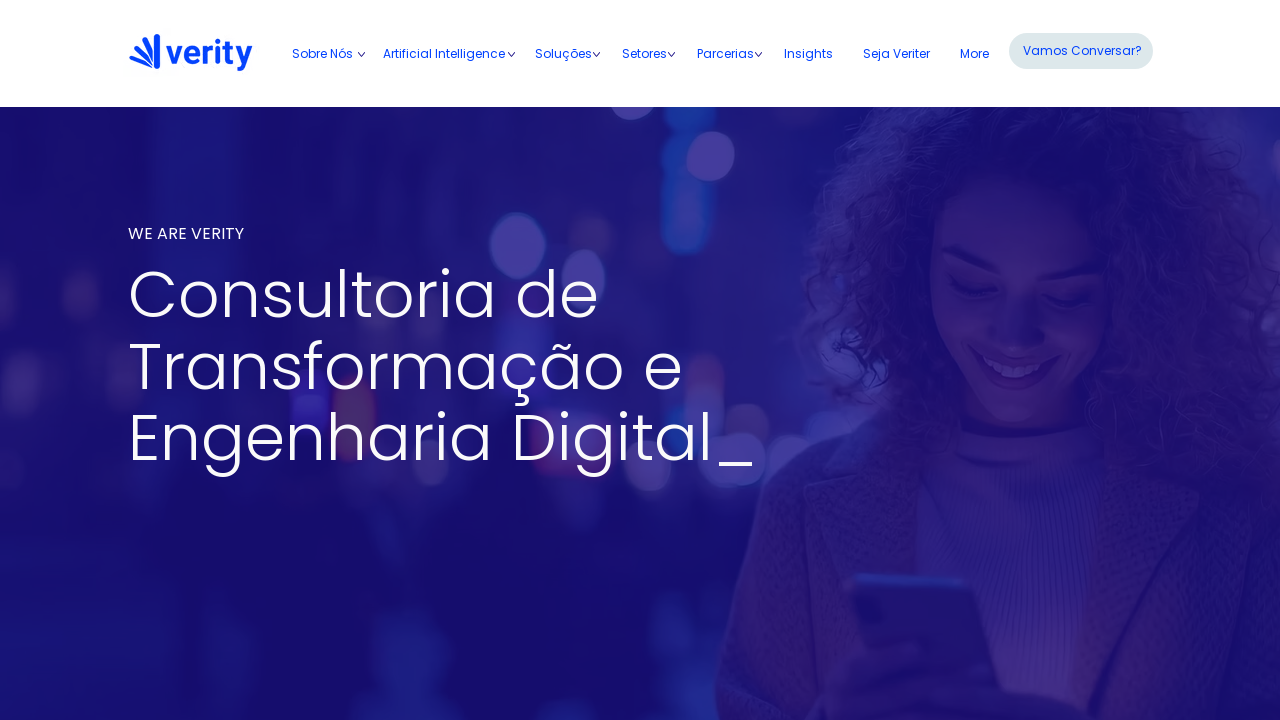

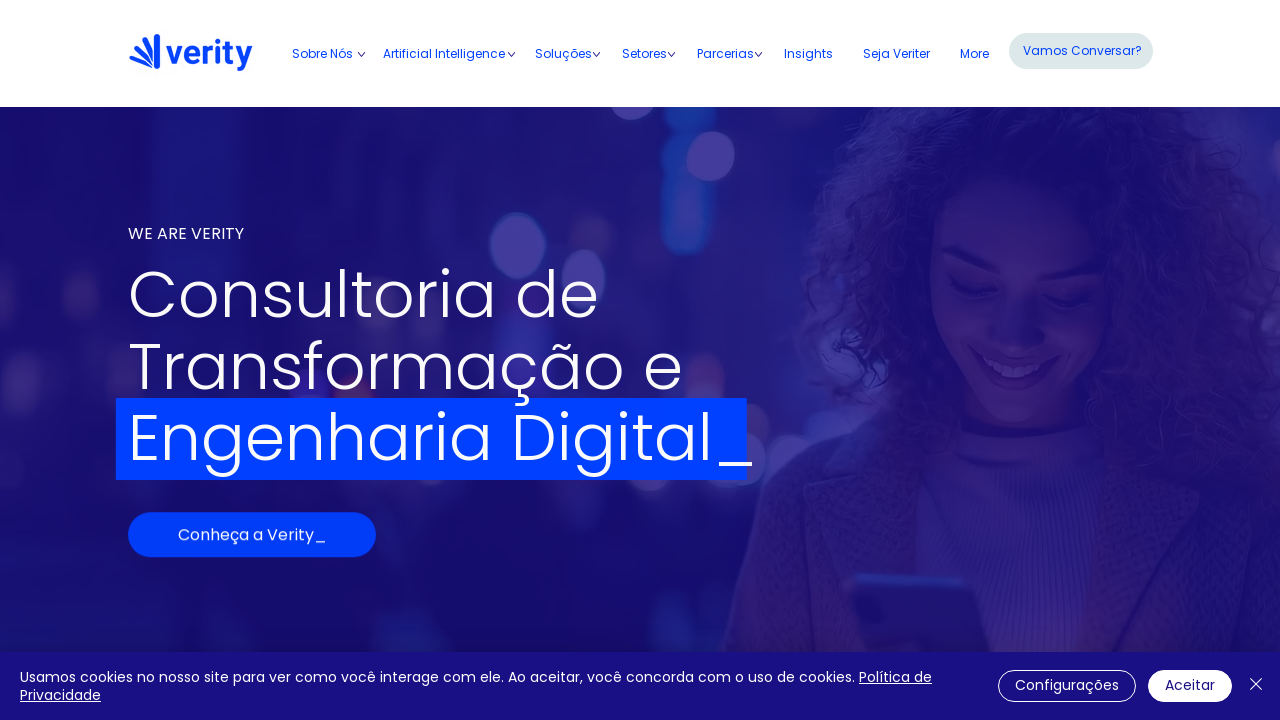